Tests alert confirmation functionality by navigating to the alerts page, triggering a confirm dialog, and accepting it

Starting URL: http://demo.automationtesting.in/Alerts.html

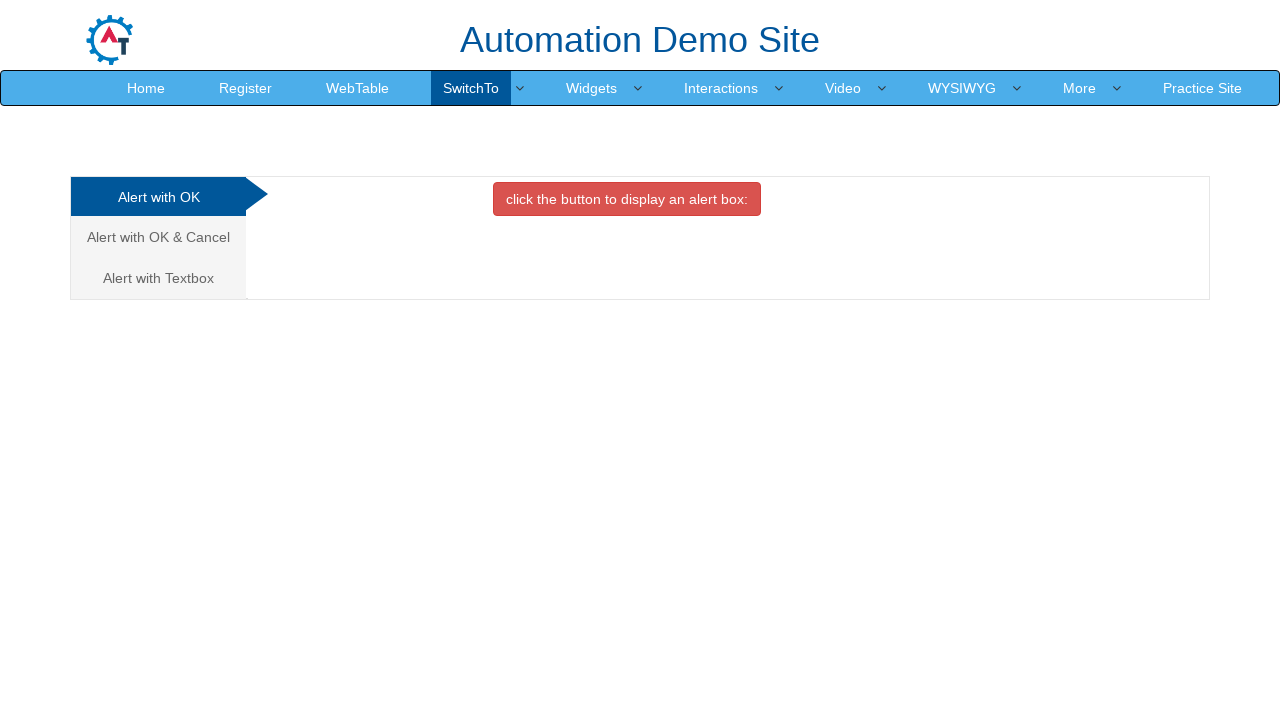

Clicked on 'Alert with OK & Cancel' tab at (158, 237) on xpath=//a[contains(text(),'Alert with OK & Cancel ')]
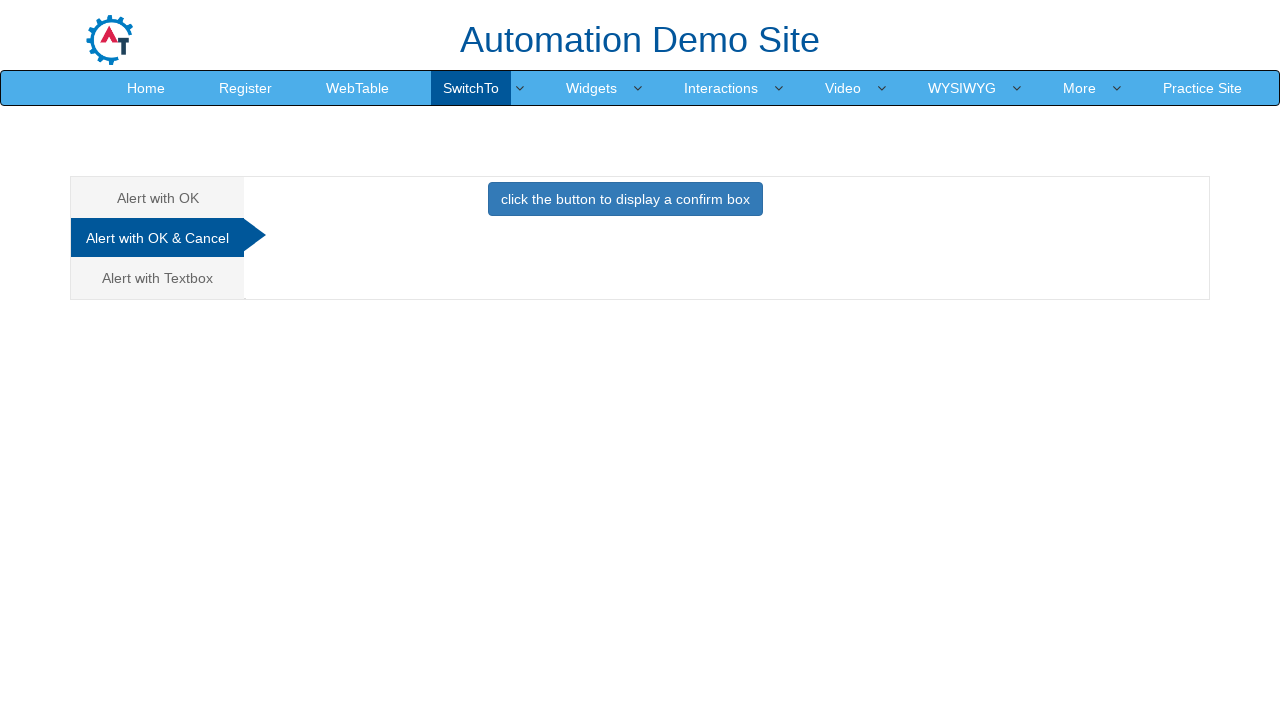

Clicked button to display confirm dialog at (625, 199) on xpath=//button[contains(text(),'click the button to display a confirm box ')]
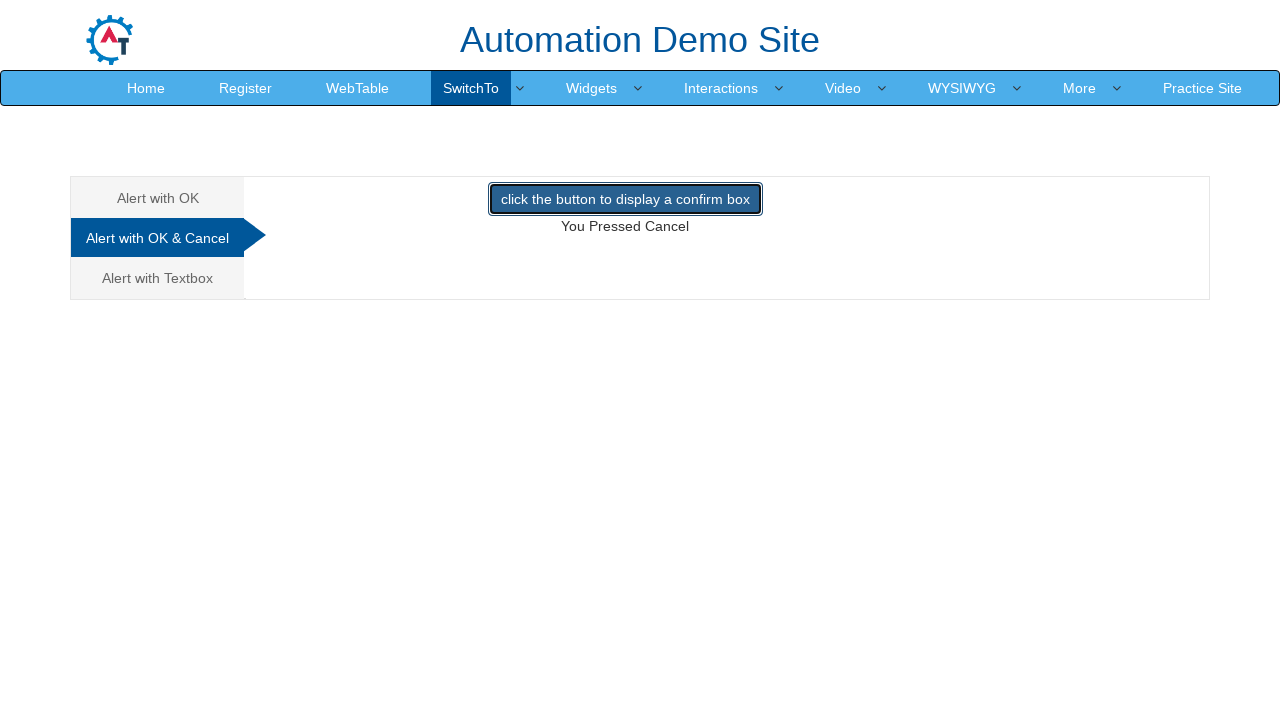

Set up dialog handler to accept confirm dialog
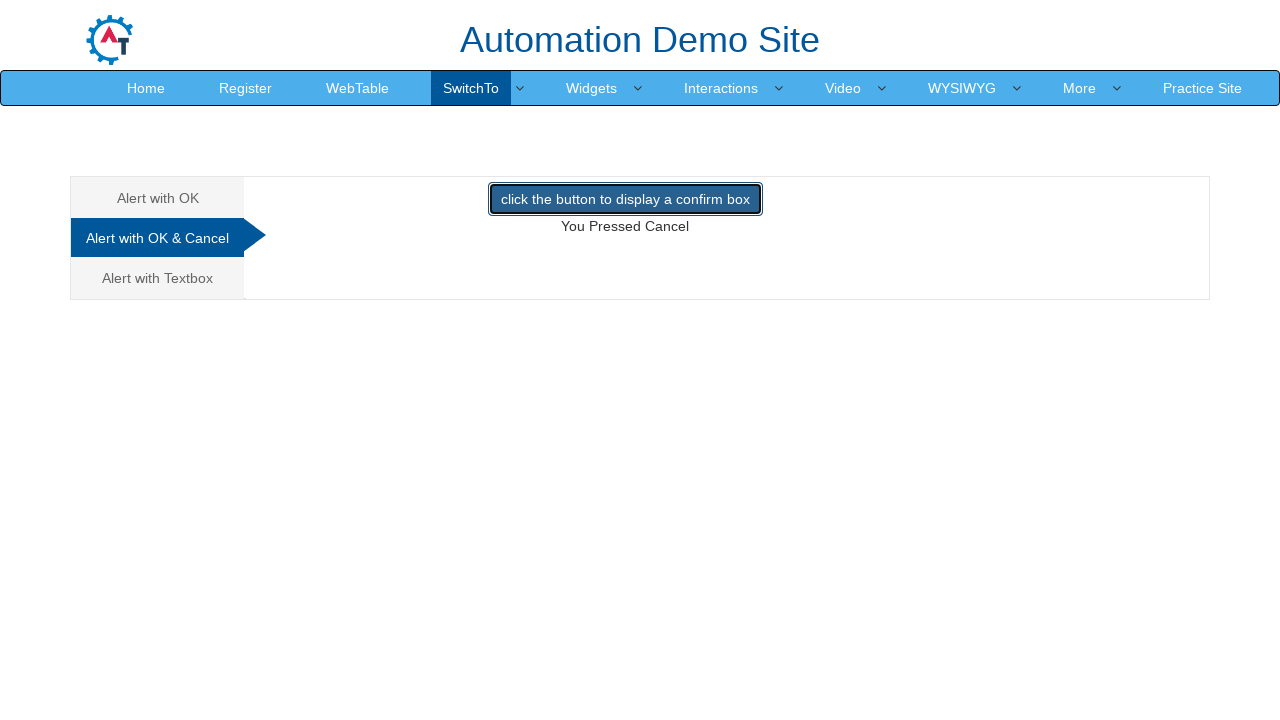

Retrieved page title: 'Alerts'
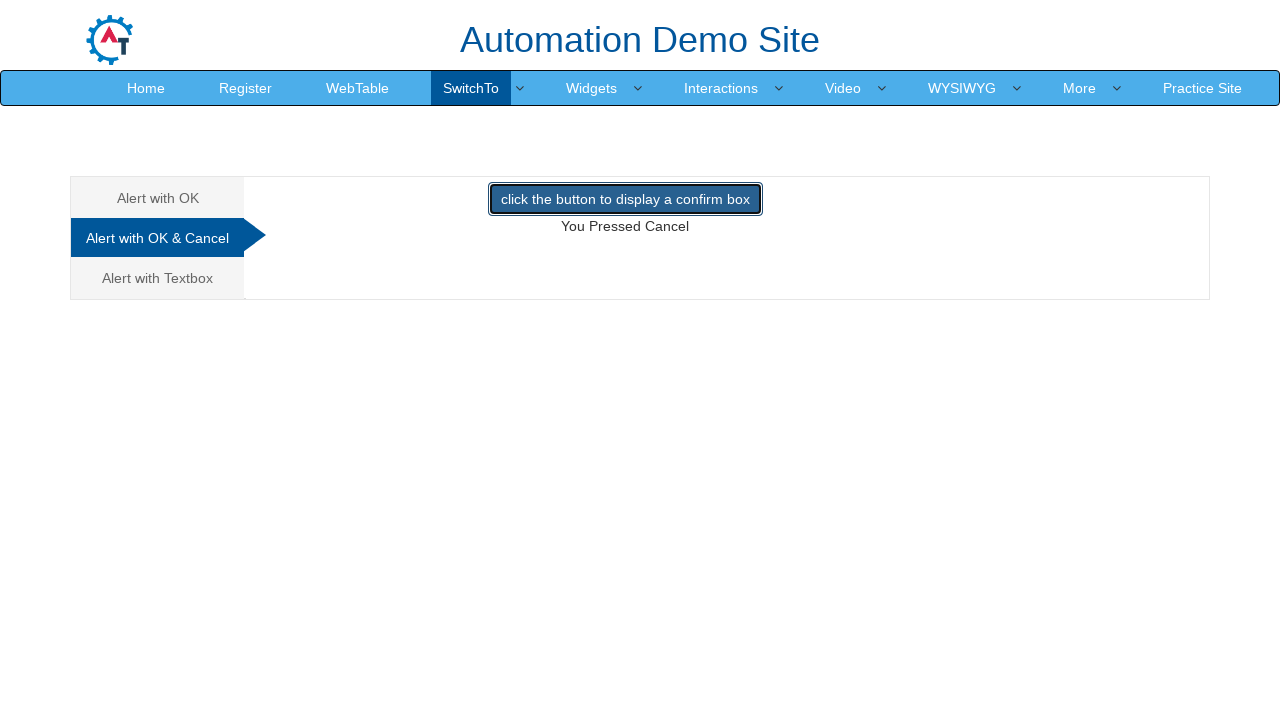

Retrieved button font size: '14px'
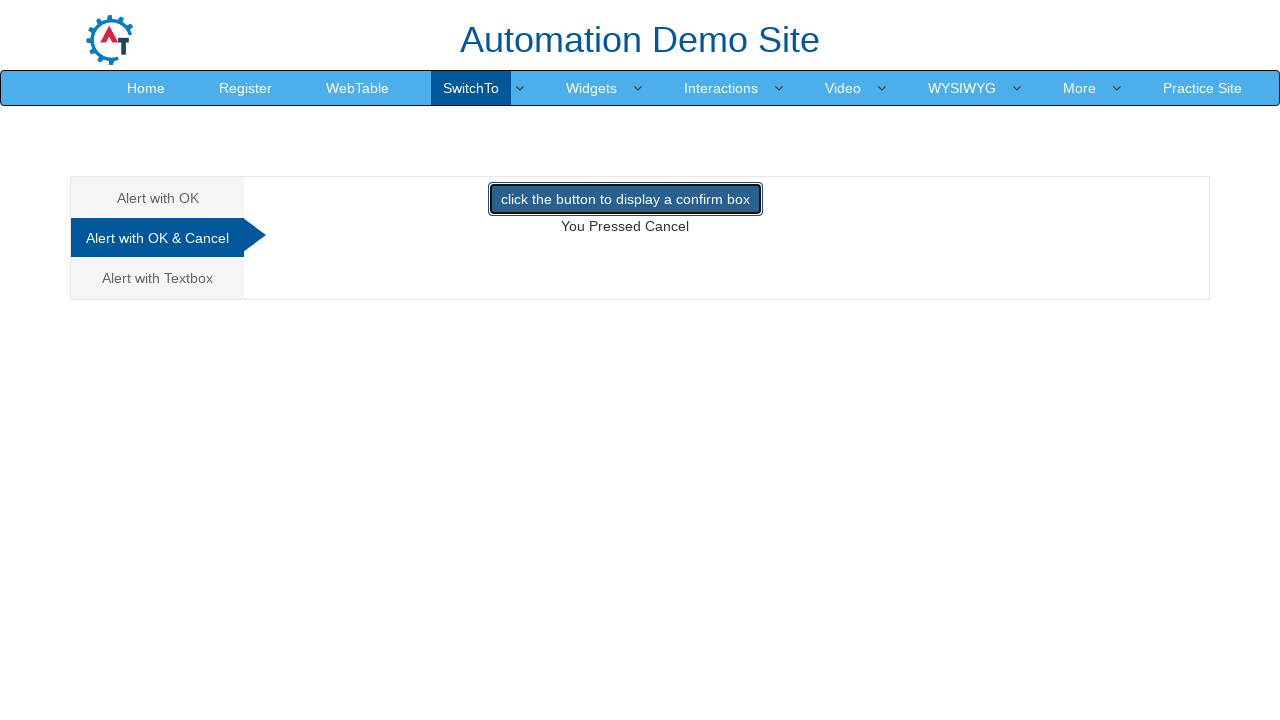

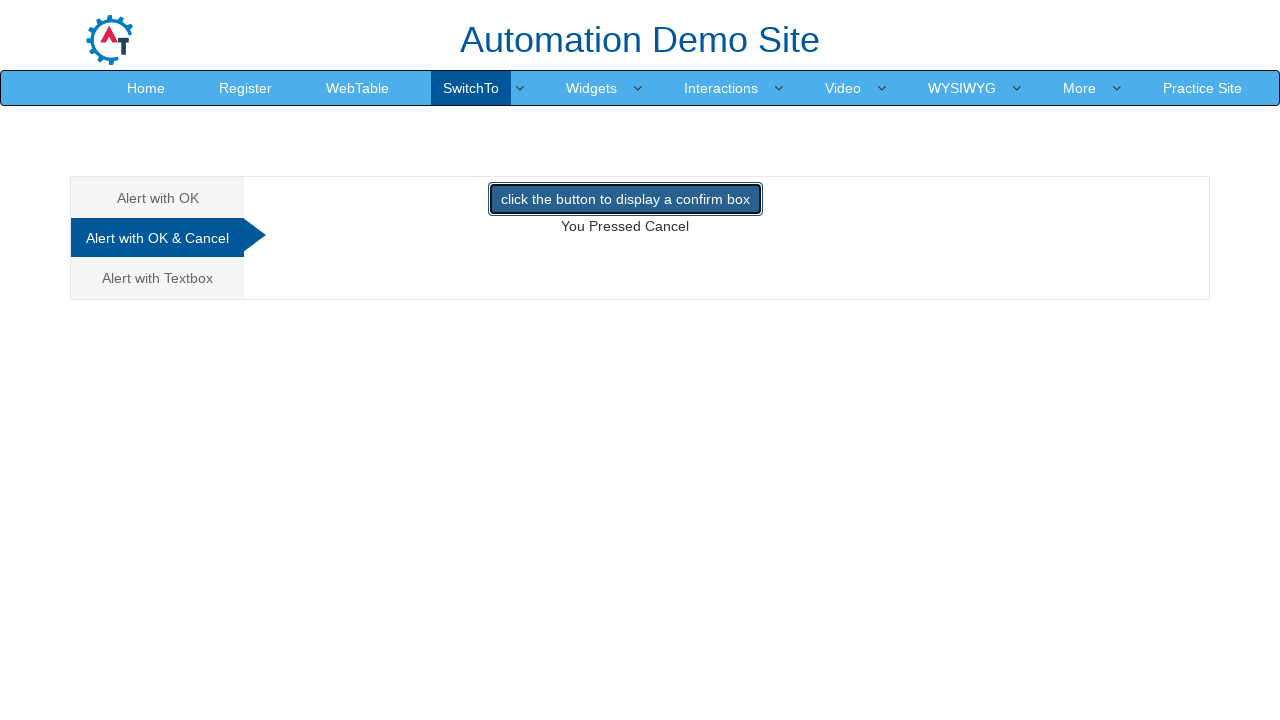